Navigates to Verizon Wireless homepage and verifies the page loads by getting the title

Starting URL: https://www.verizonwireless.com/

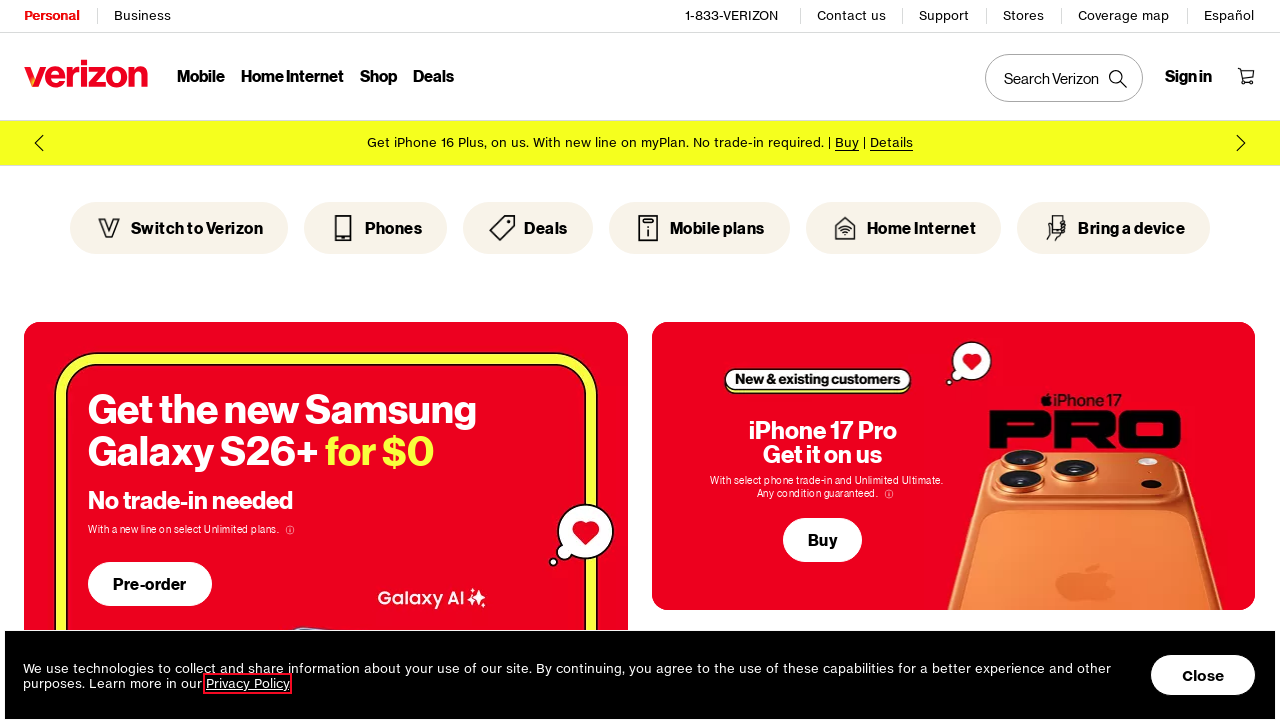

Waited for page to reach domcontentloaded state
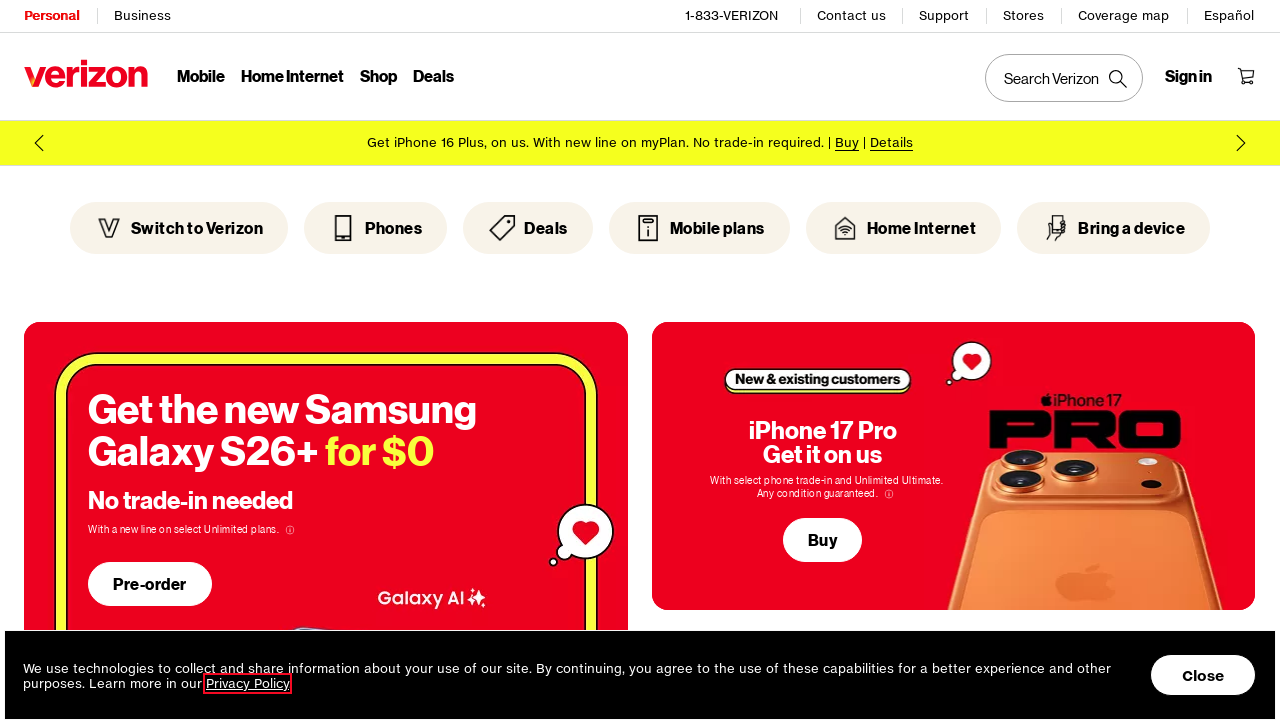

Retrieved page title: Verizon: Wireless, Internet, TV and Phone Services | Official Site
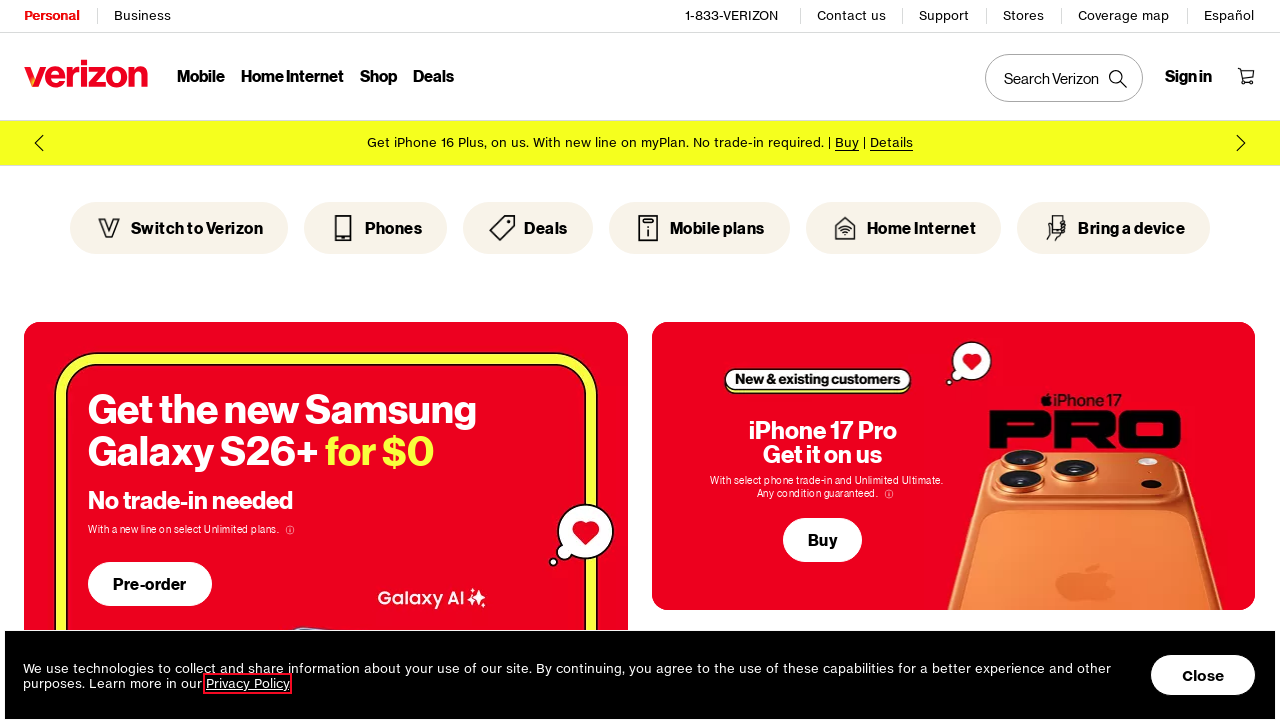

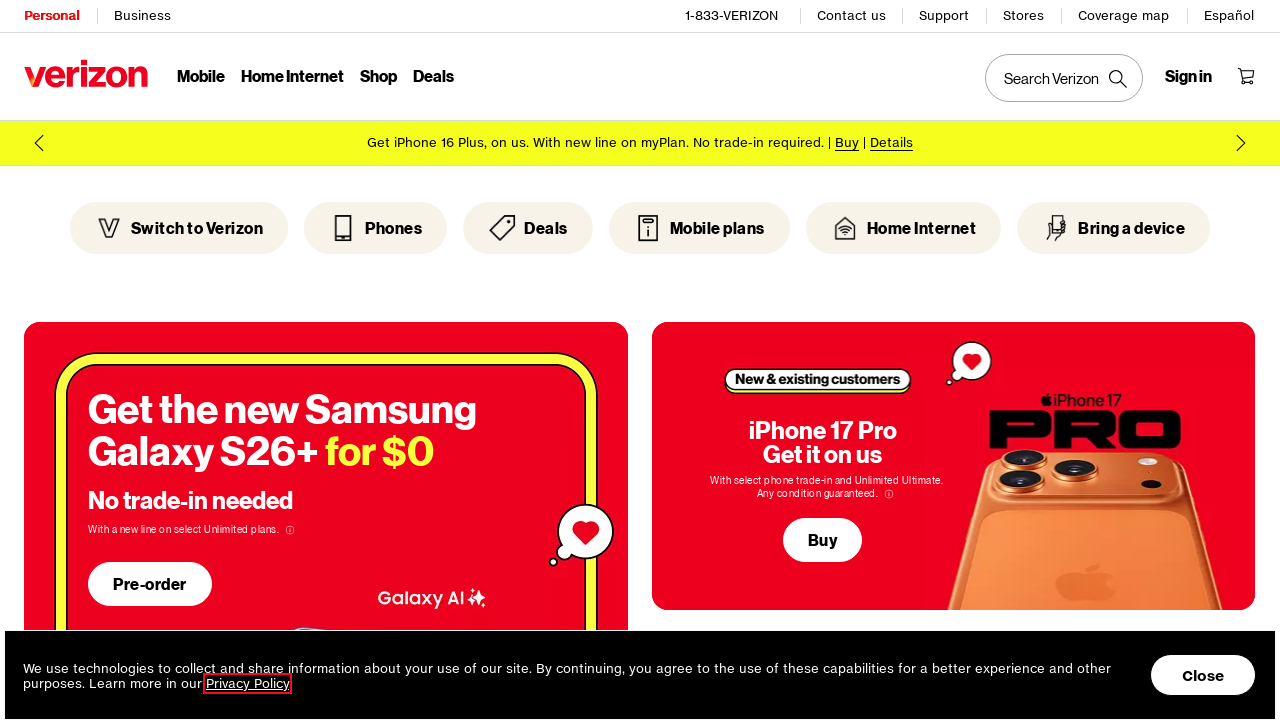